Tests dropdown selection functionality by selecting options from multiple dropdown menus using different selection methods (by text, value, and index)

Starting URL: https://letcode.in/dropdowns

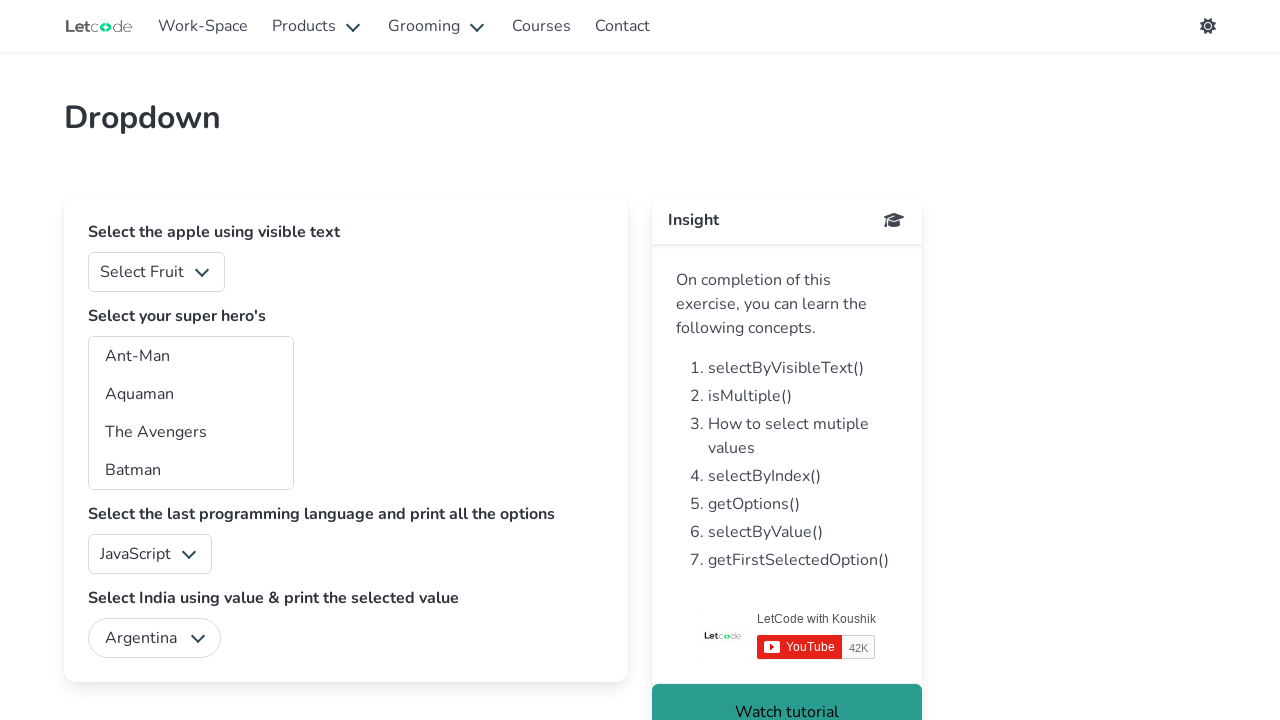

Selected 'Apple' from fruits dropdown by label on #fruits
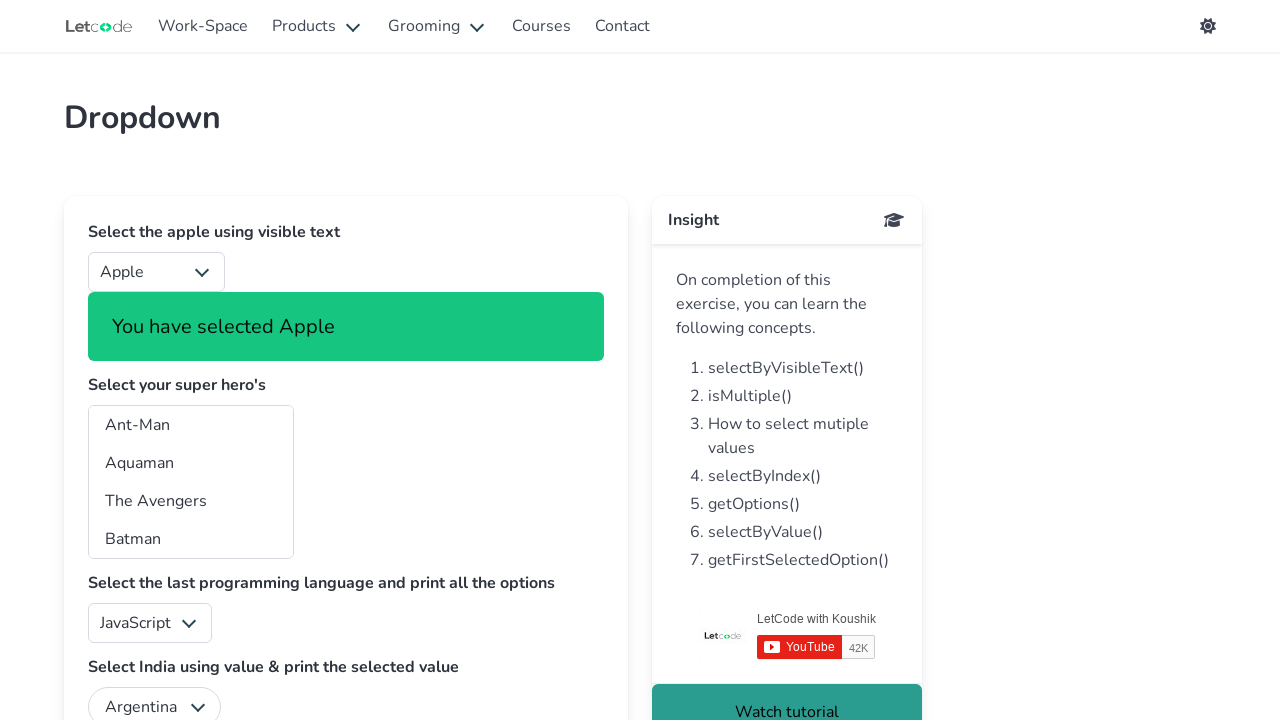

Selected multiple superheroes (Wonder Woman and Batman) by value on #superheros
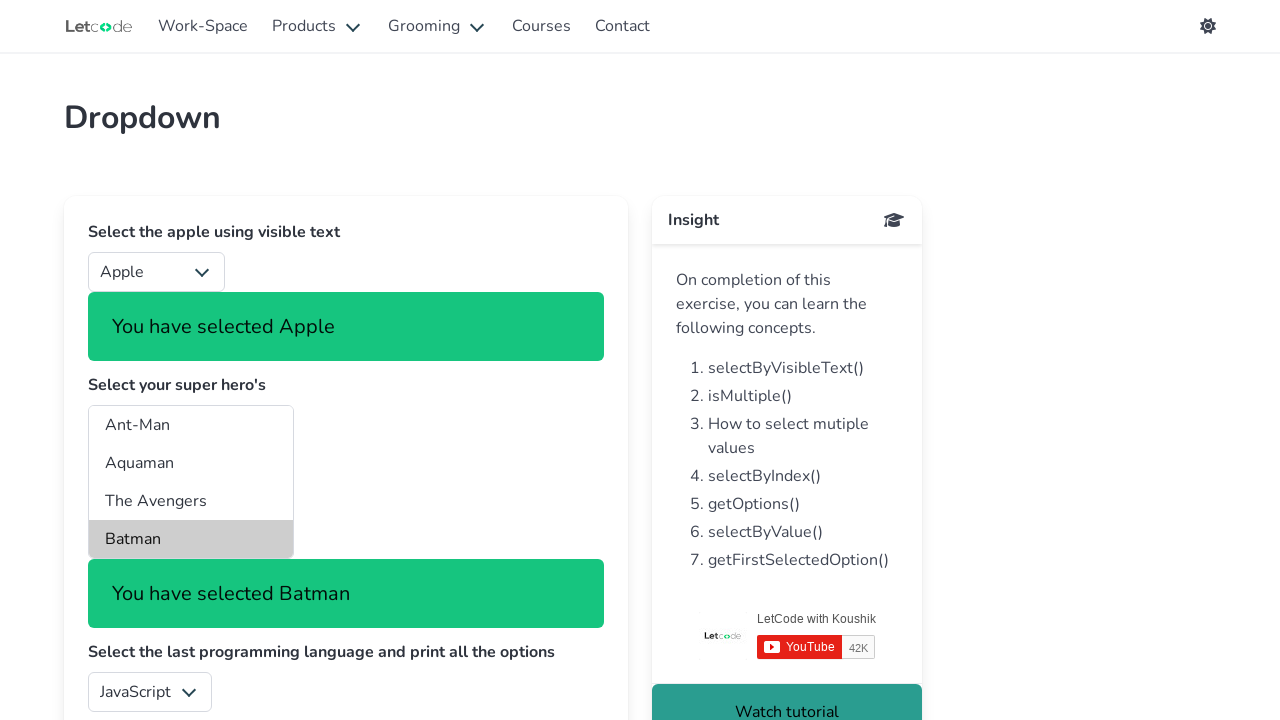

Added superhero selection at index 7 using force option on #superheros
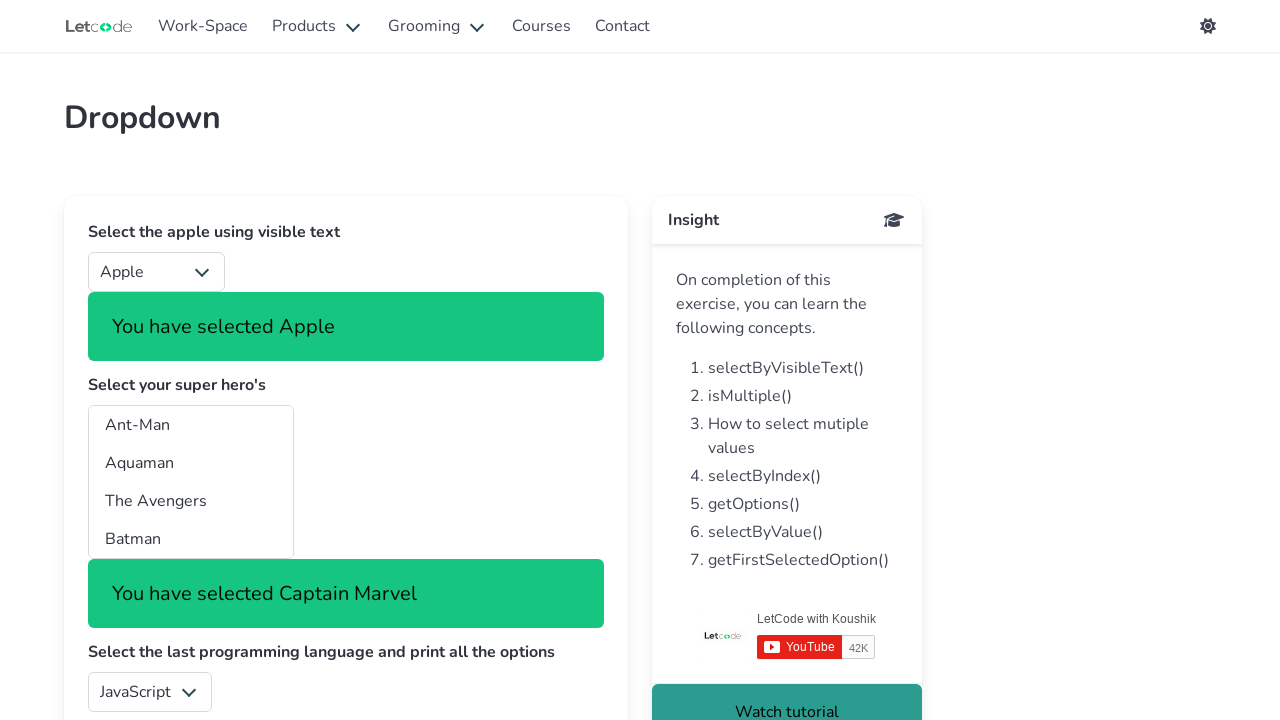

Selected programming language at index 4 on #lang
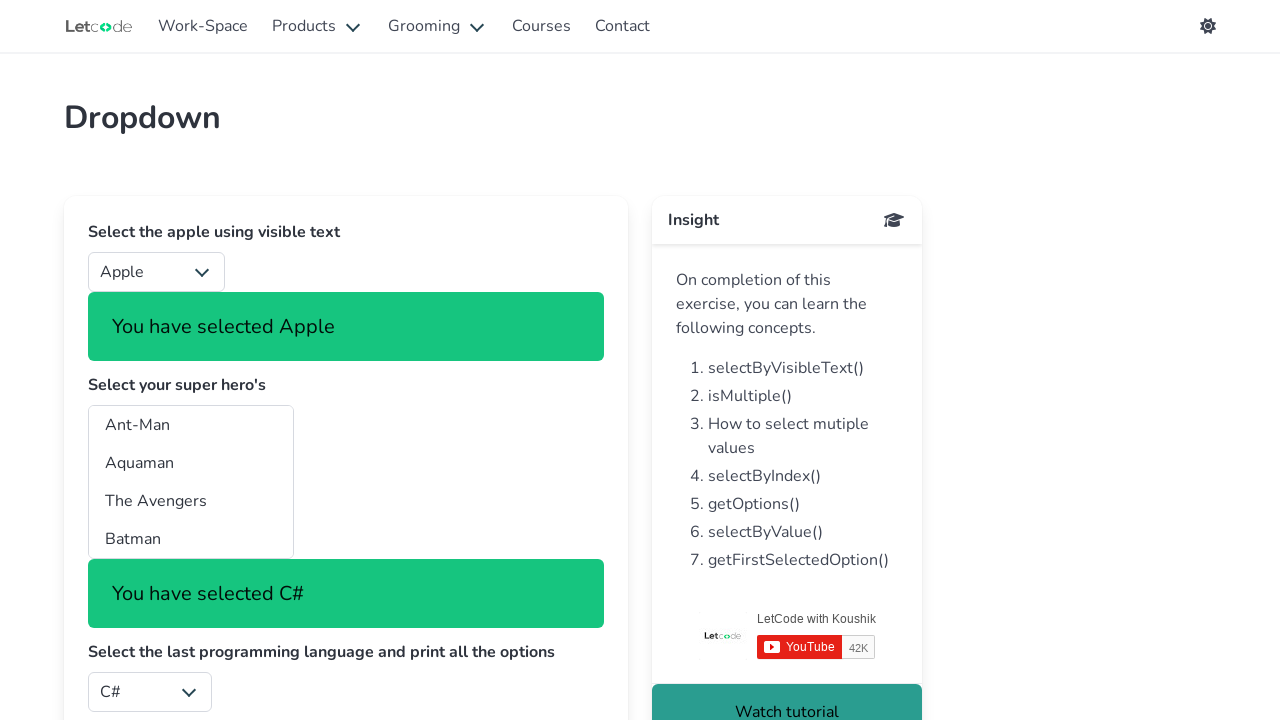

Selected 'India' from country dropdown by value on #country
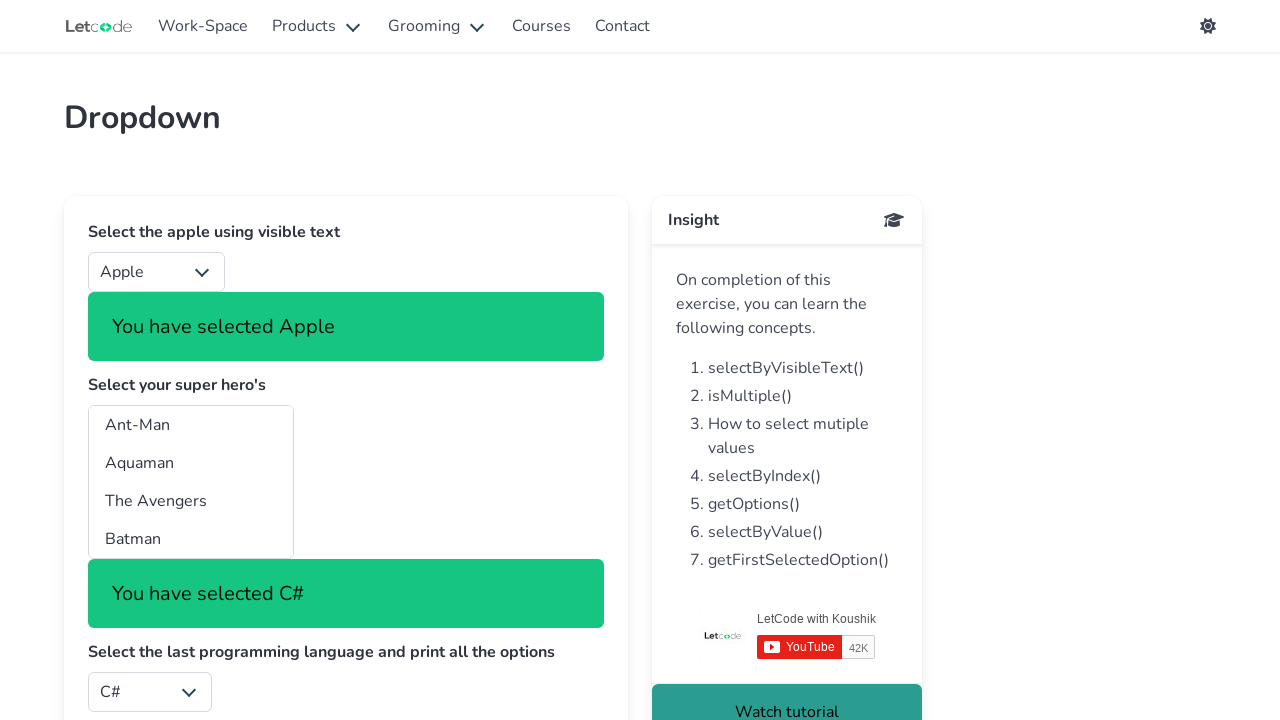

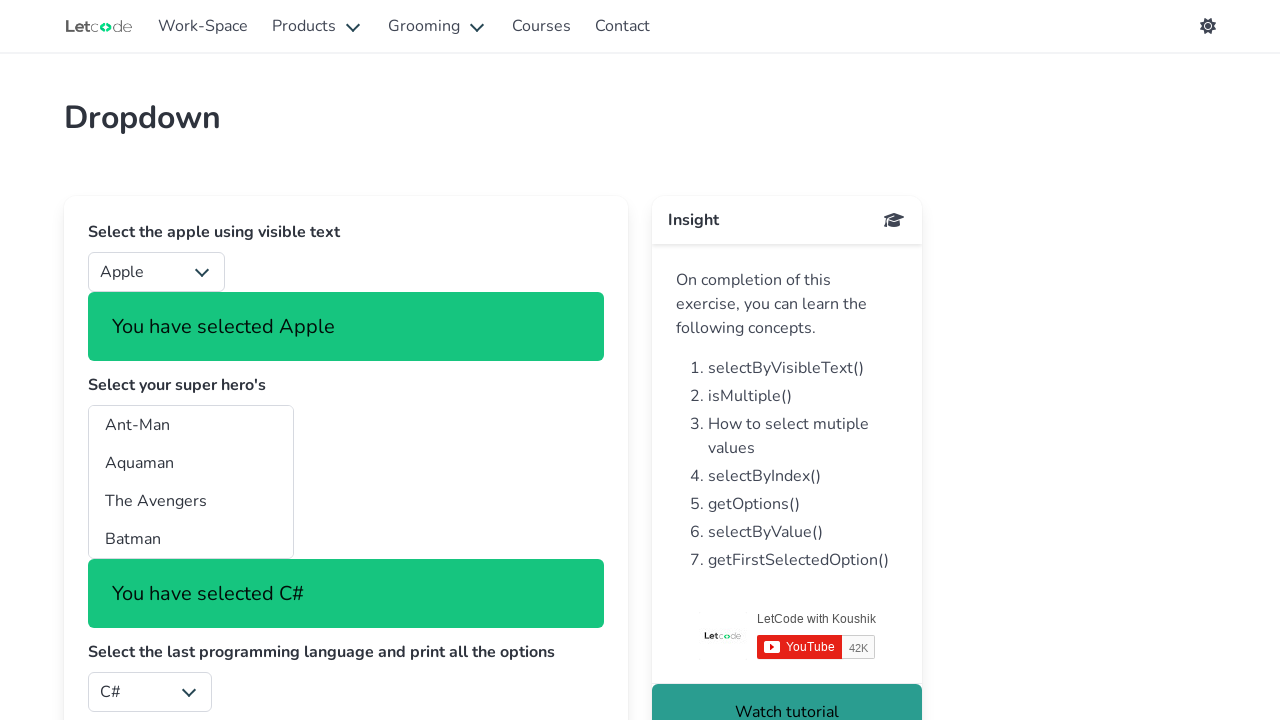